Tests DuckDuckGo search functionality by searching for "LambdaTest" and verifying results load

Starting URL: https://duckduckgo.com

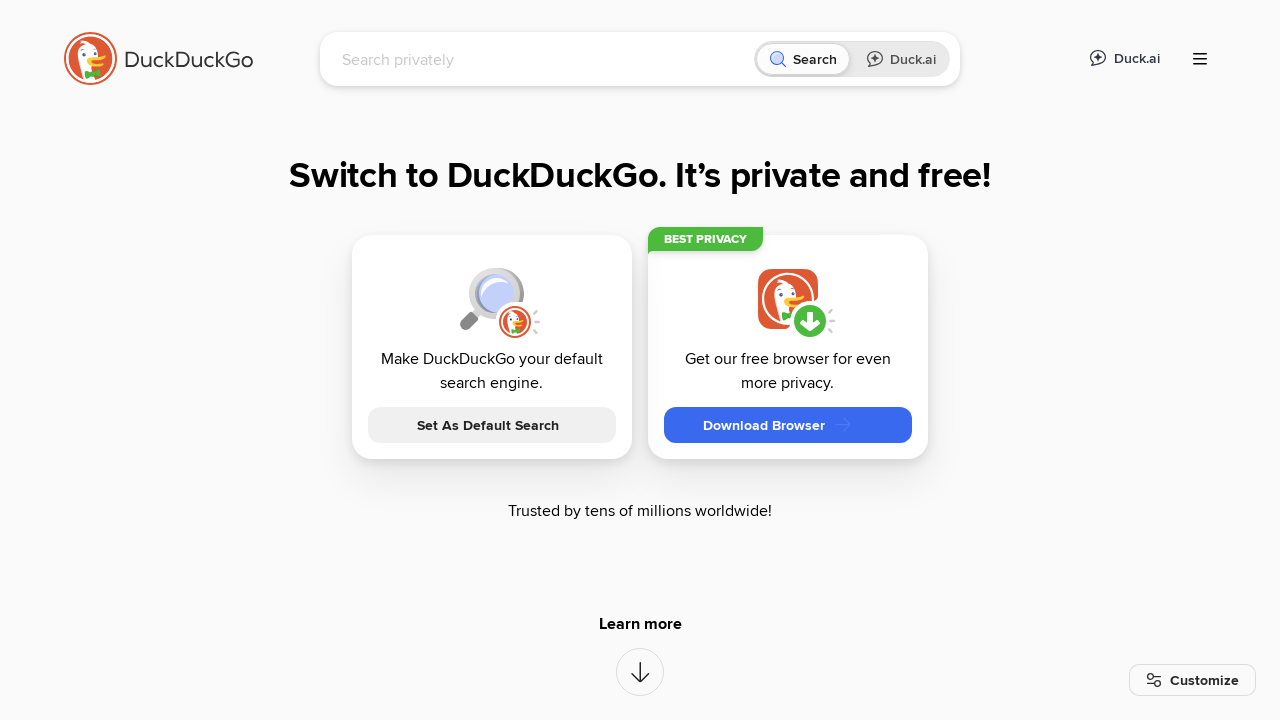

Clicked on DuckDuckGo search input field at (544, 59) on [name='q']
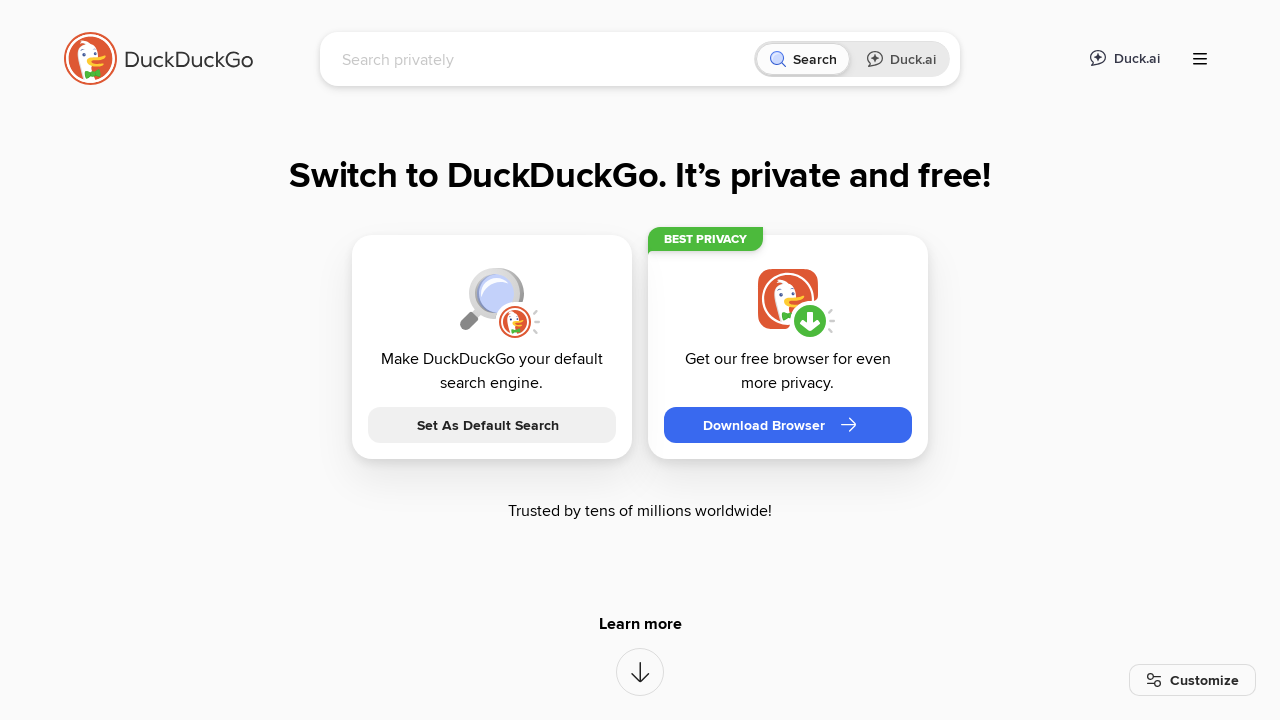

Filled search field with 'LambdaTest' on [name='q']
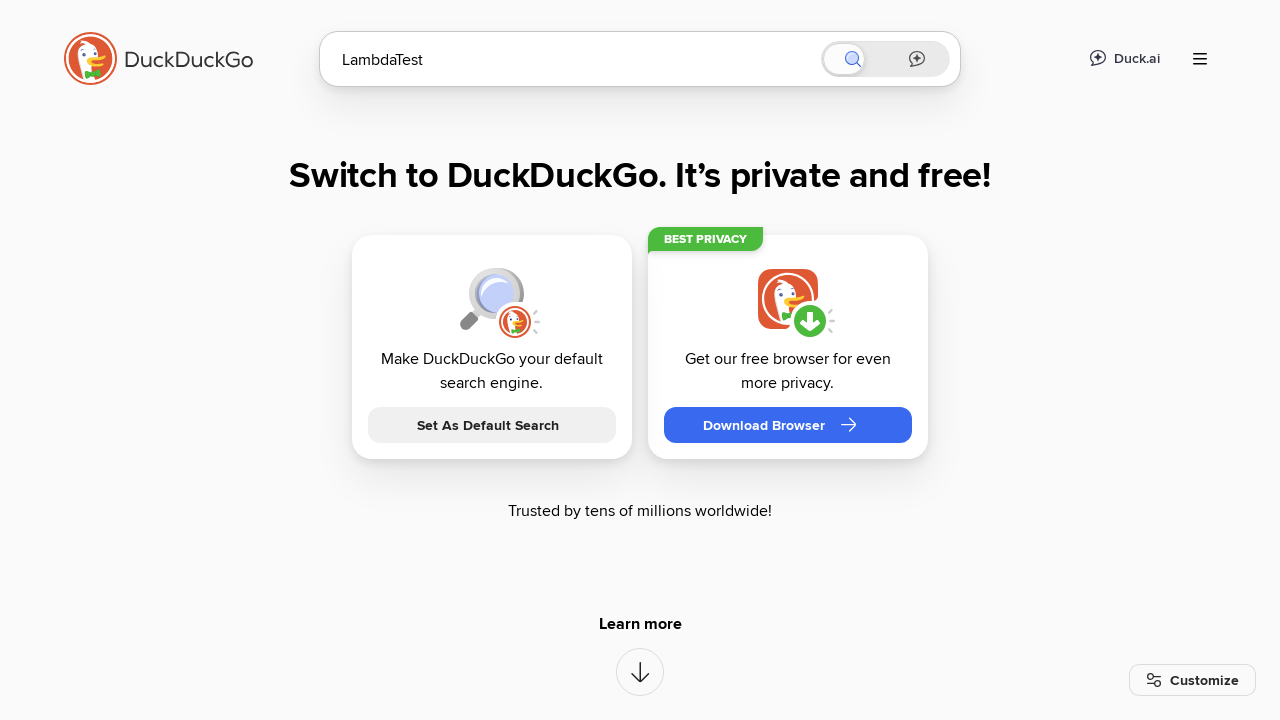

Pressed Enter to submit search query
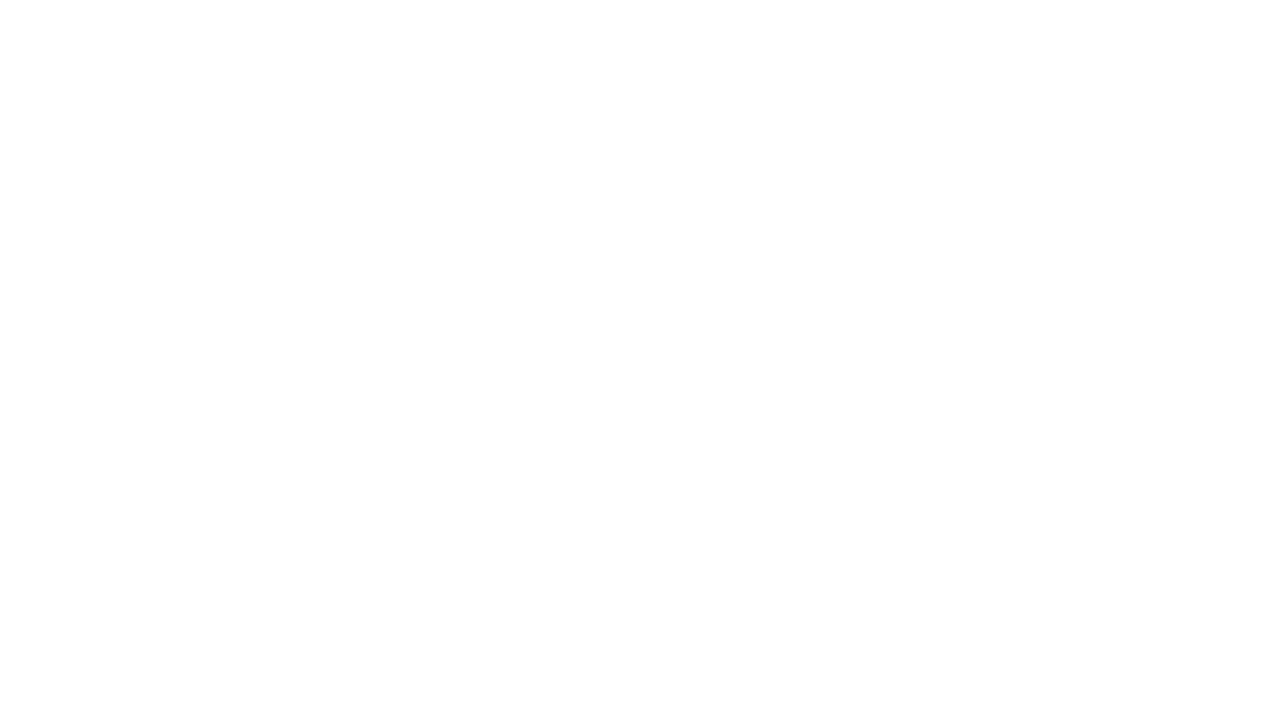

Search results loaded and page title updated with 'LambdaTest'
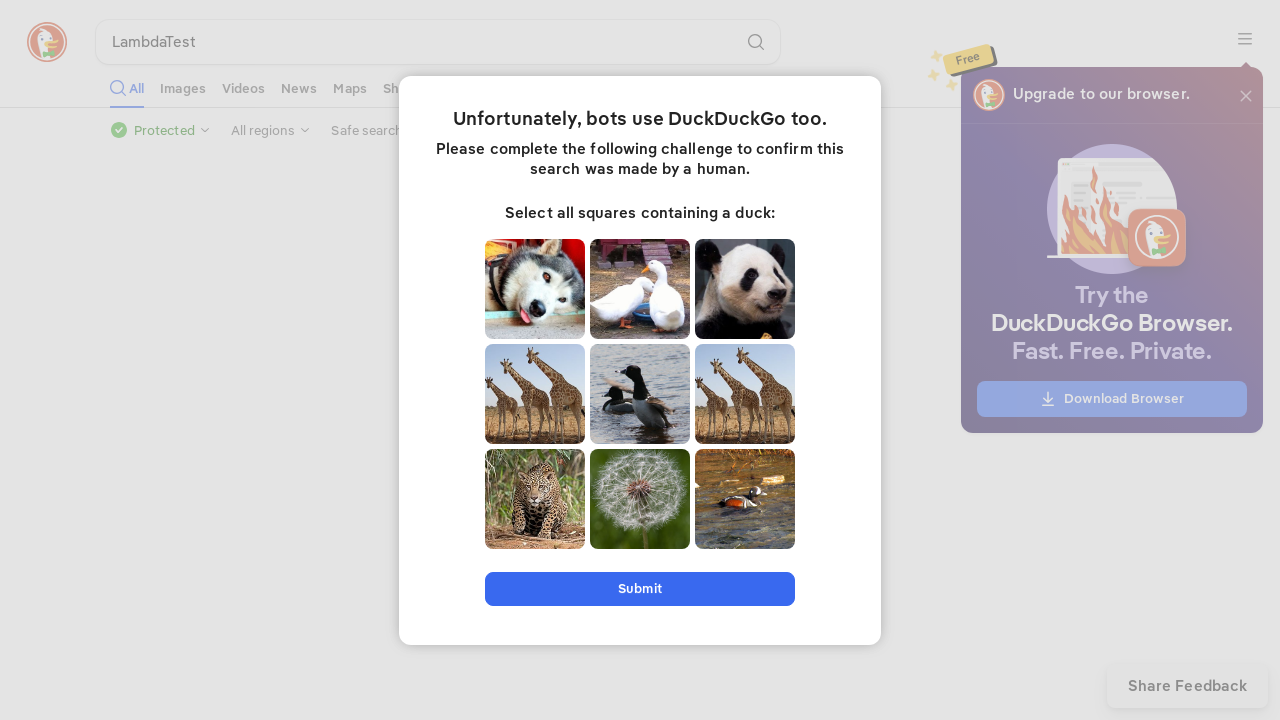

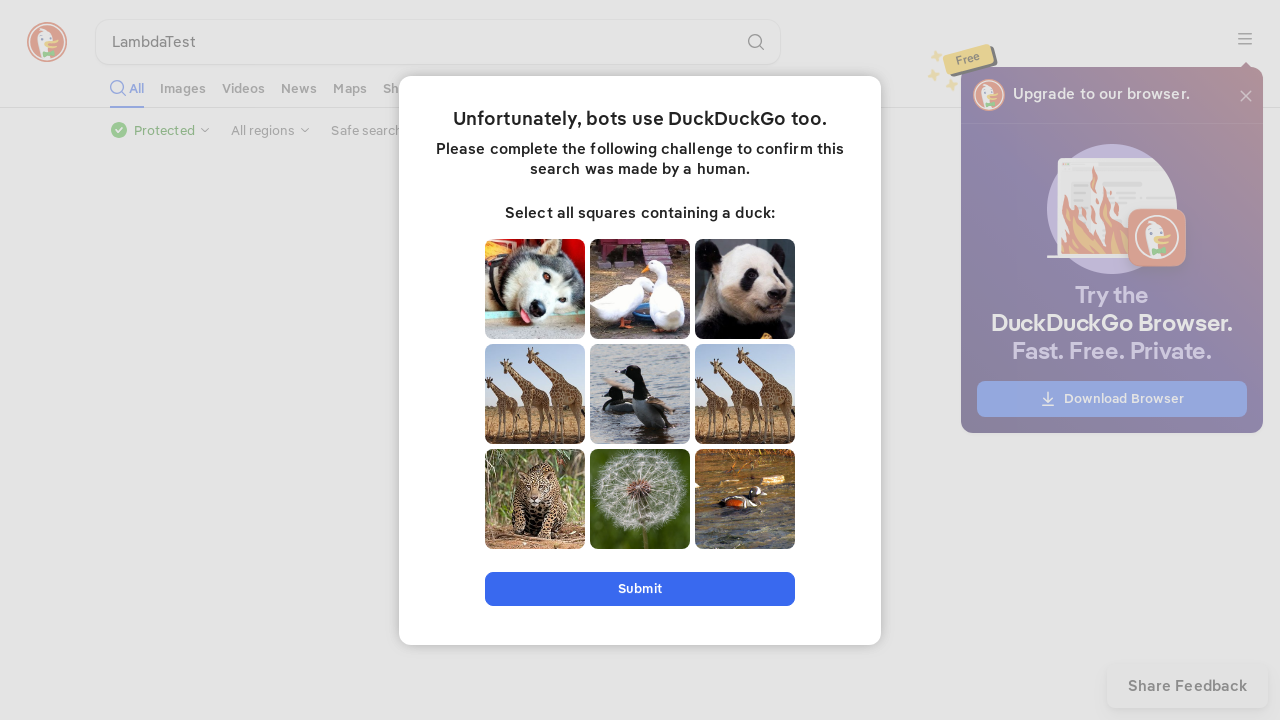